Tests timed alert handling by clicking a button and accepting an alert that appears after 5 seconds

Starting URL: https://demoqa.com/alerts

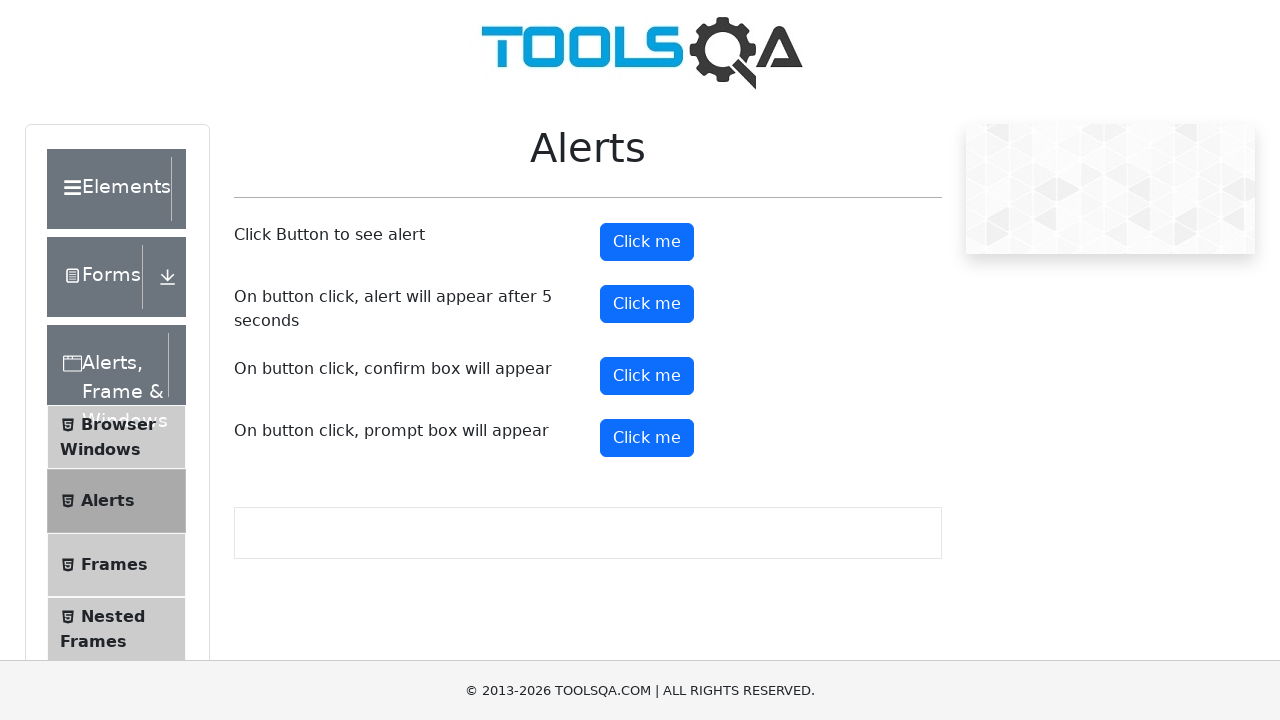

Set up dialog handler to automatically accept alerts
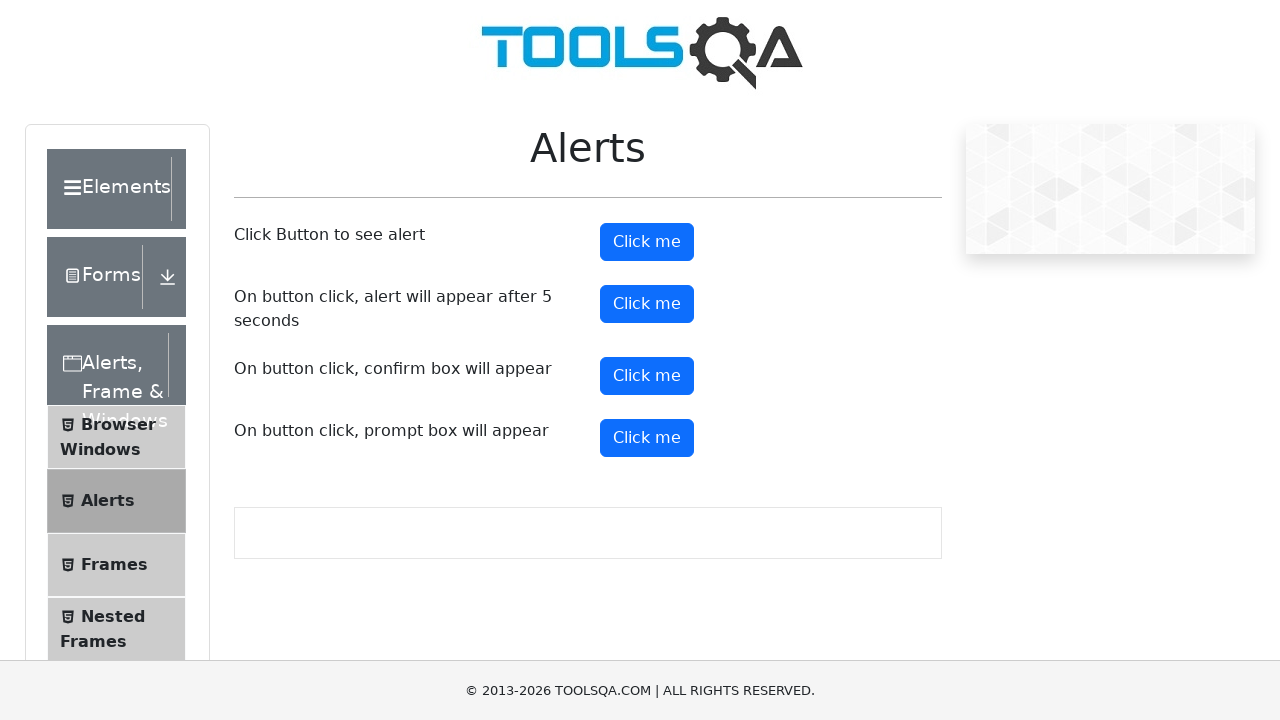

Clicked timer alert button to trigger timed alert at (647, 304) on #timerAlertButton
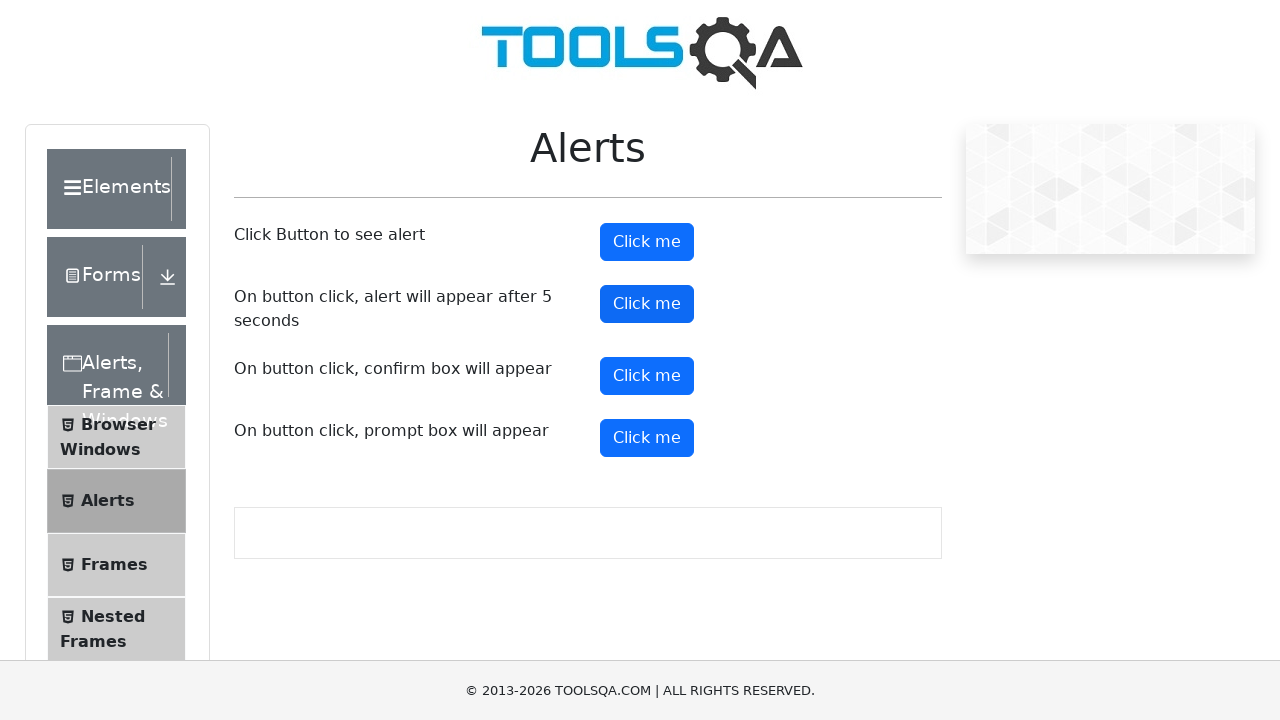

Waited 5 seconds for alert to appear and be automatically accepted
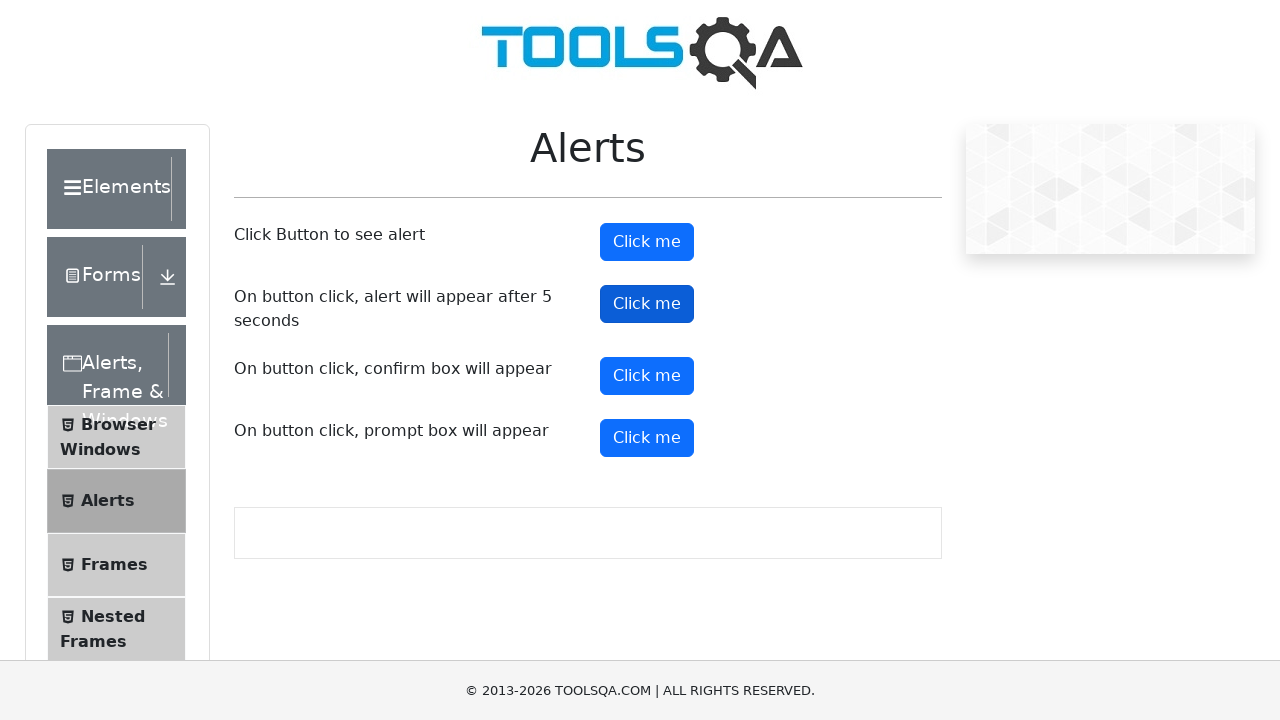

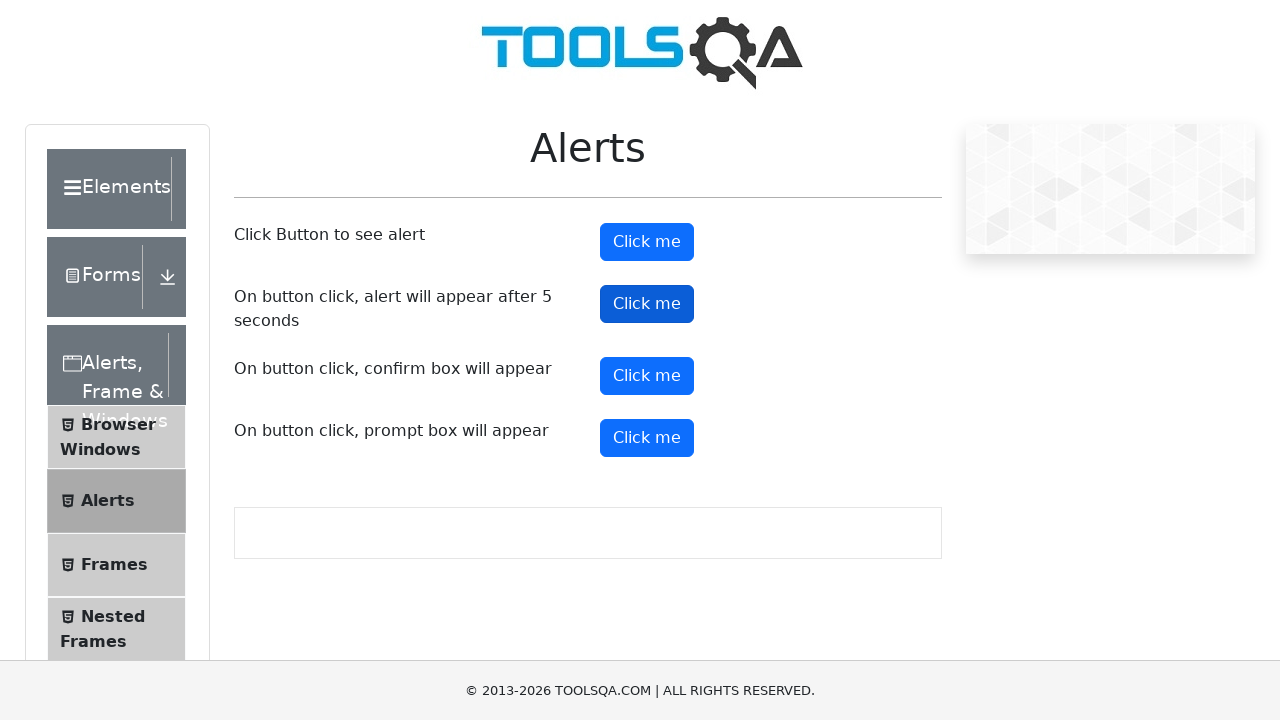